Tests opening a new browser tab by clicking a button, switching to the new tab, and verifying the content on the new page.

Starting URL: https://demoqa.com/browser-windows

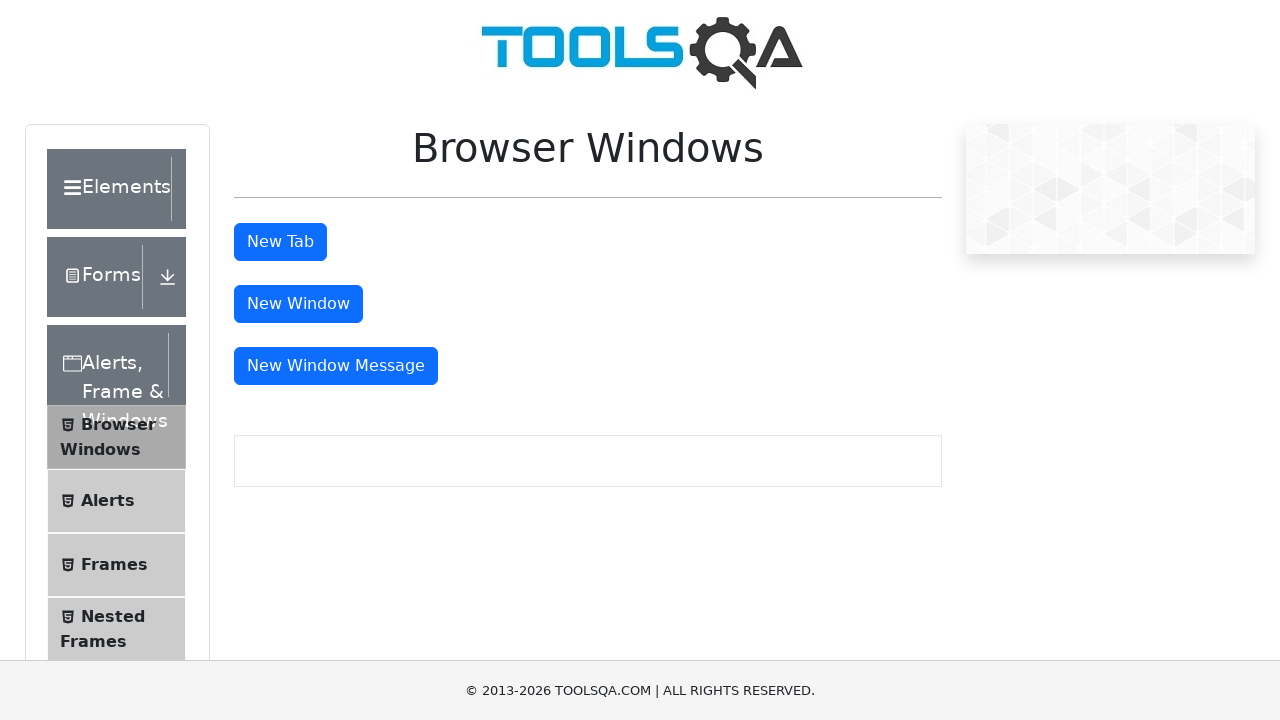

Waited for New Tab button to be visible
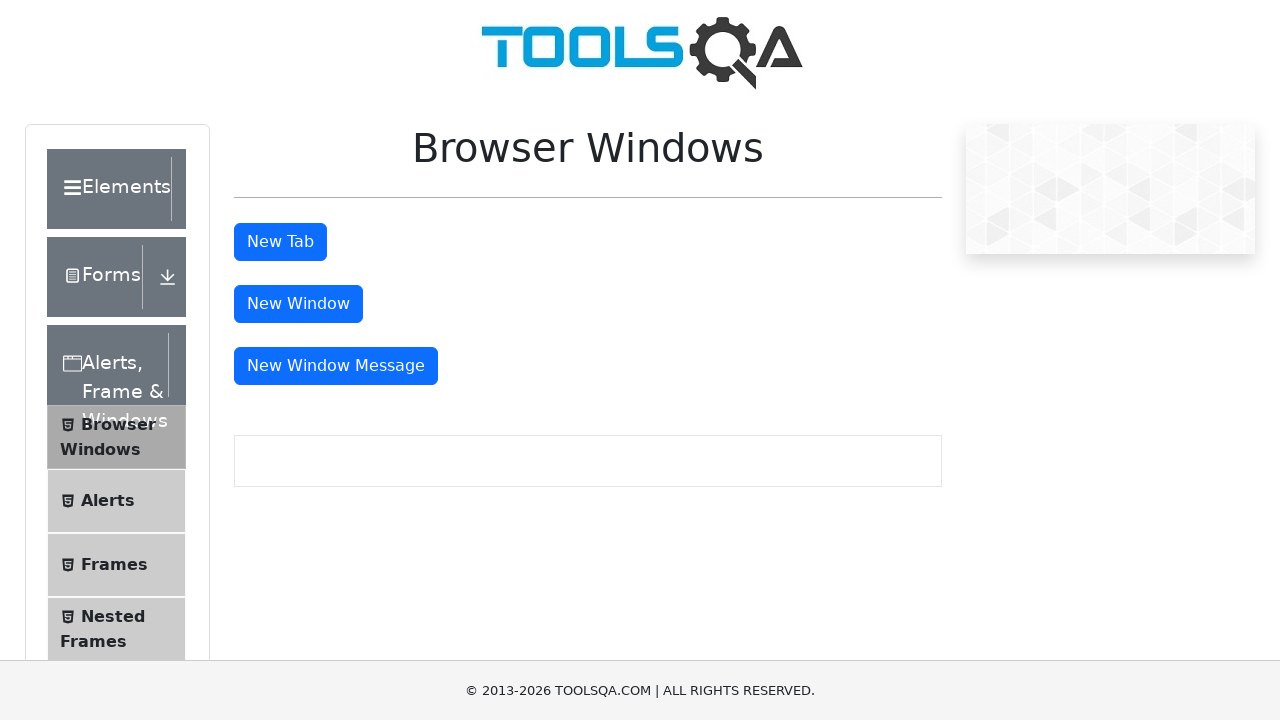

Clicked New Tab button to open a new browser tab at (280, 242) on #tabButton
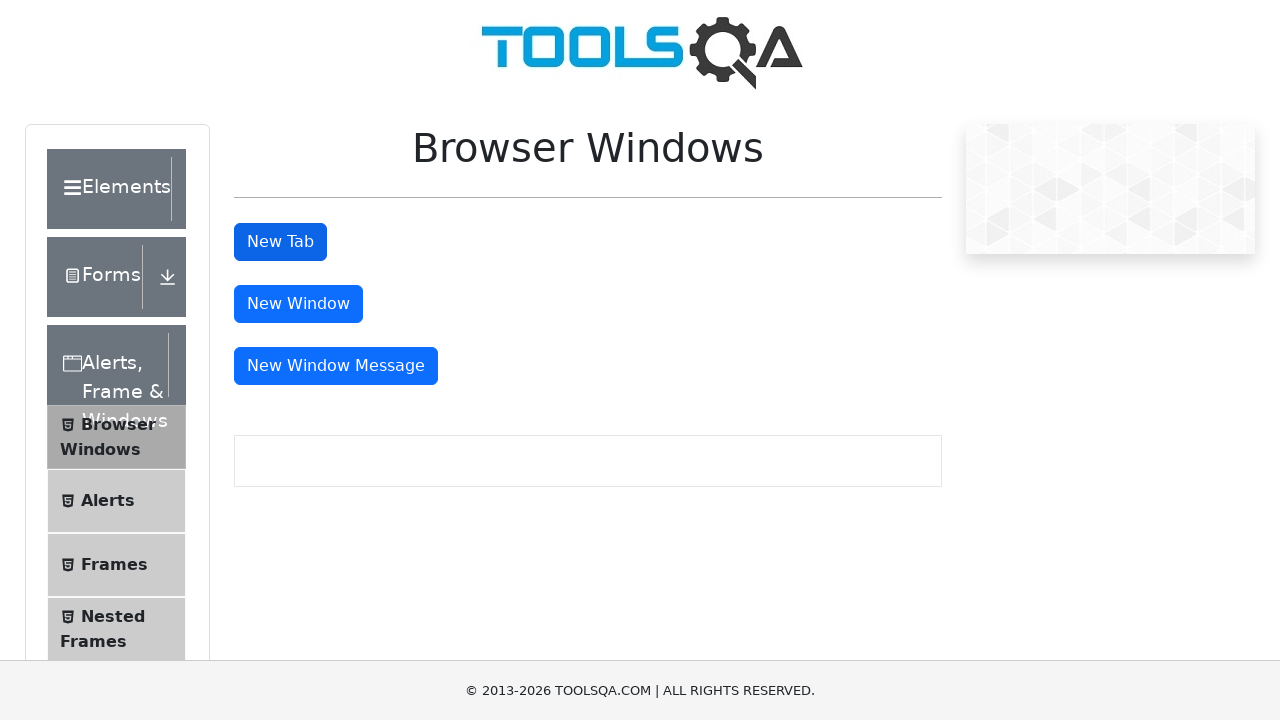

Captured reference to the newly opened tab
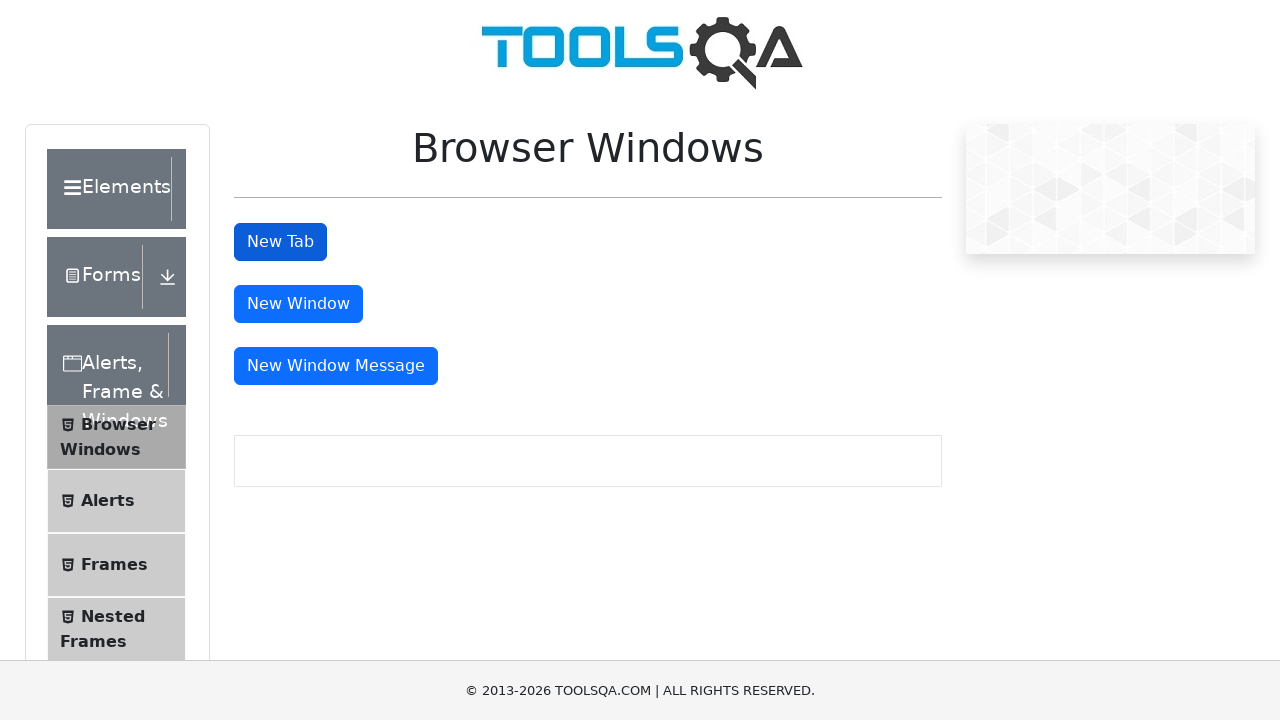

New tab finished loading
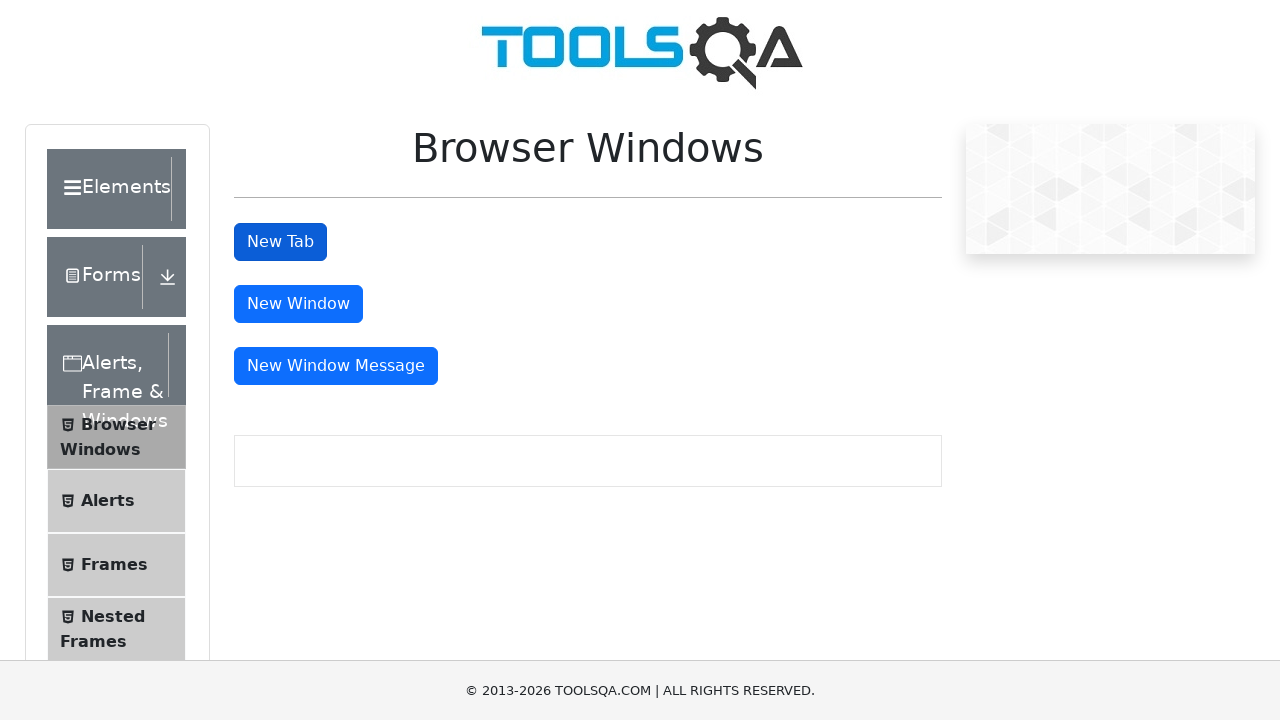

Verified new tab URL is https://demoqa.com/sample
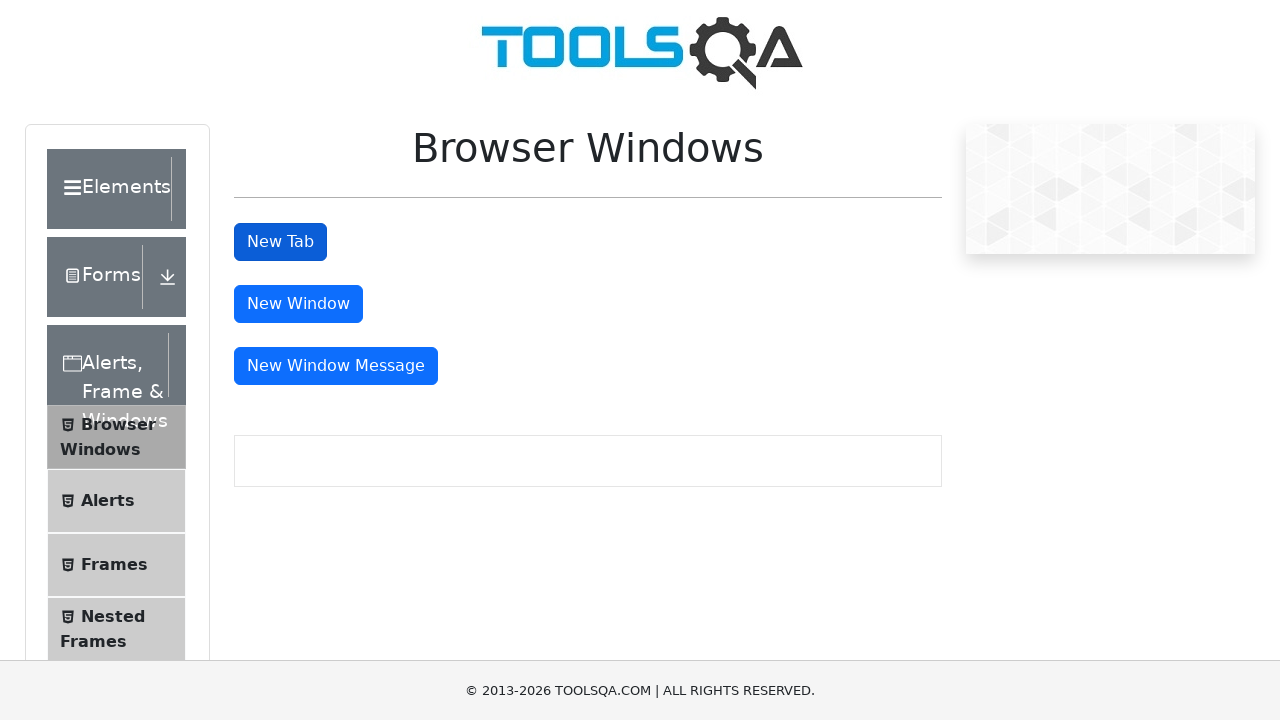

Located headline element on new tab
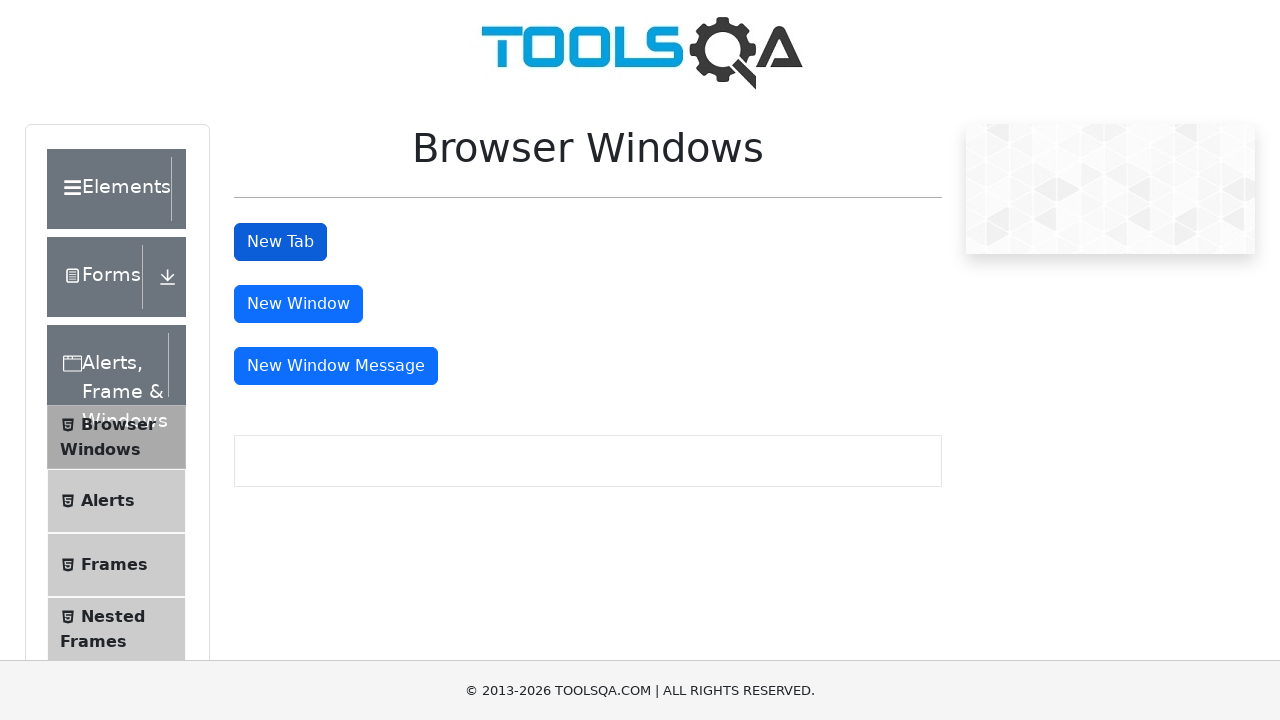

Verified headline text is 'This is a sample page'
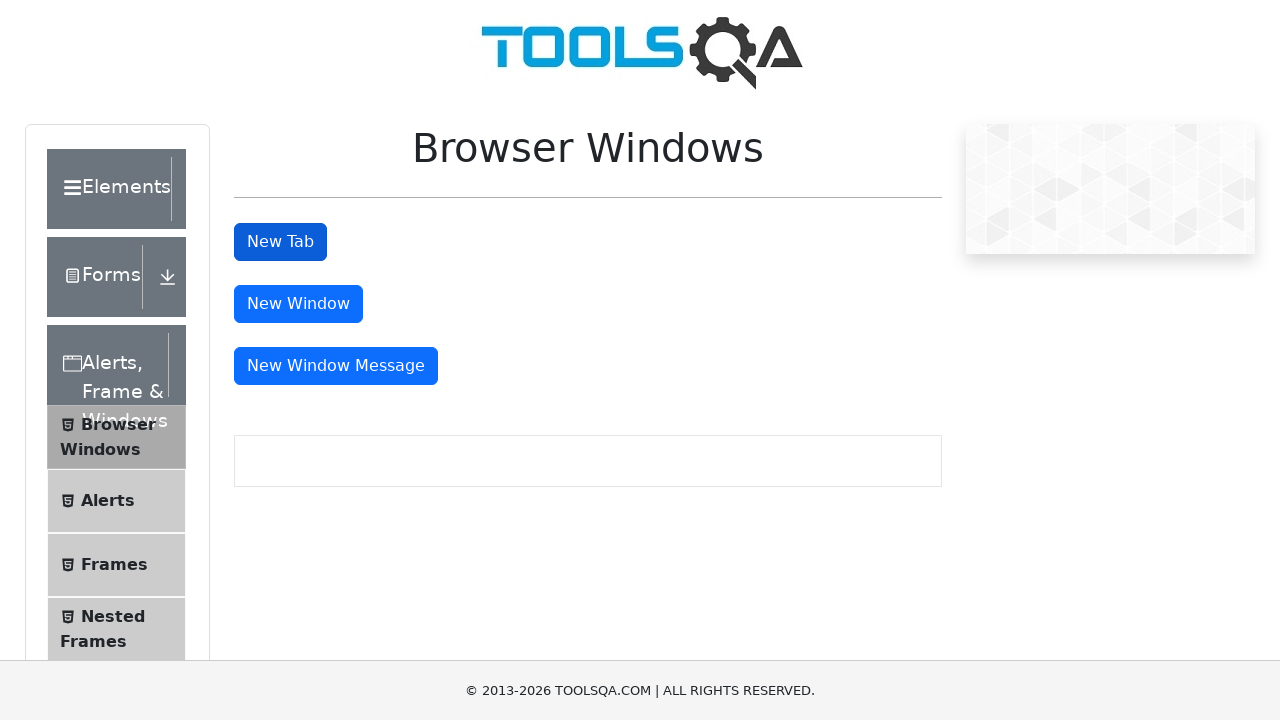

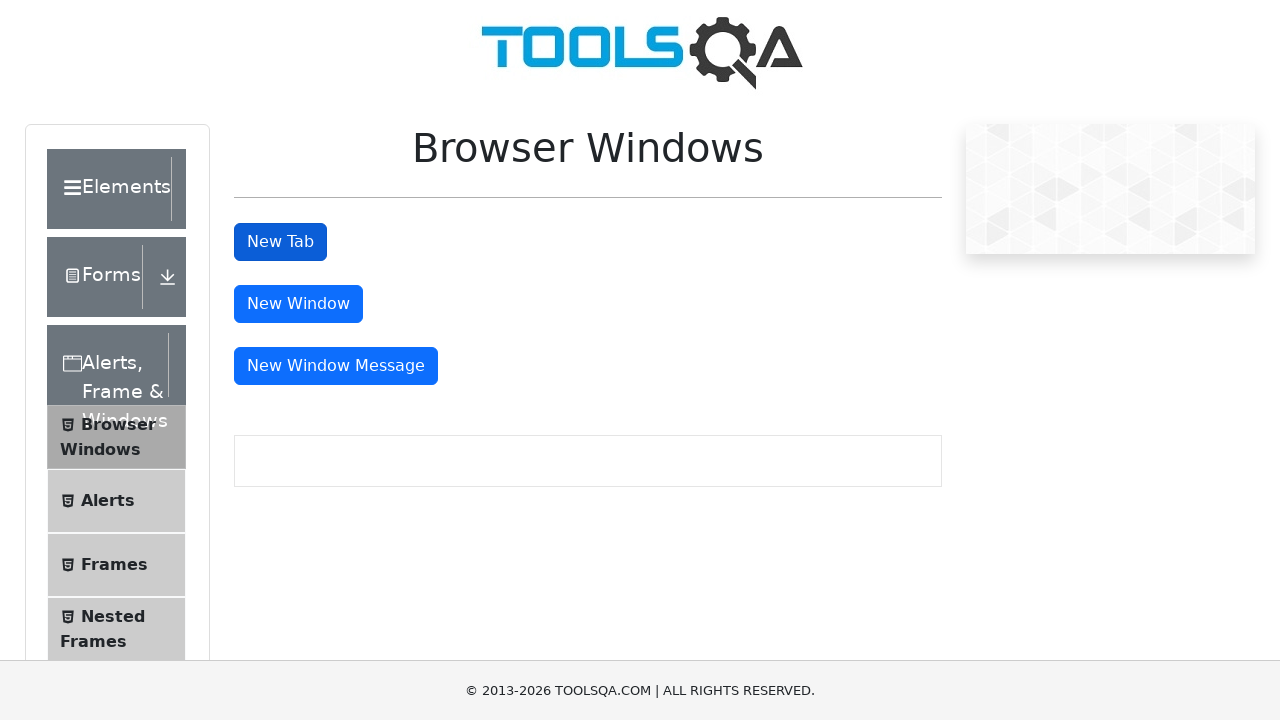